Tests a simple form by filling in first name, last name, city, and country fields using different locator strategies (name, class, id), then submits the form

Starting URL: http://suninjuly.github.io/simple_form_find_task.html

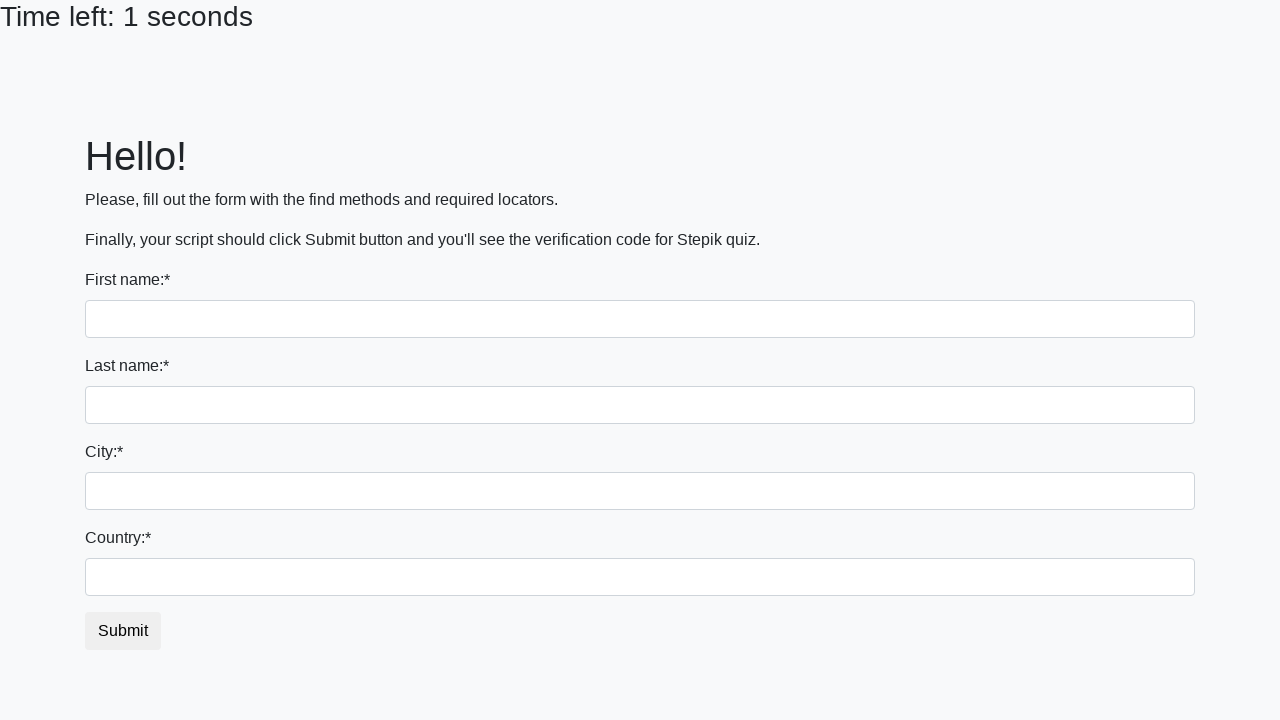

Filled first name field with 'Ivan' using name locator on input[name='first_name']
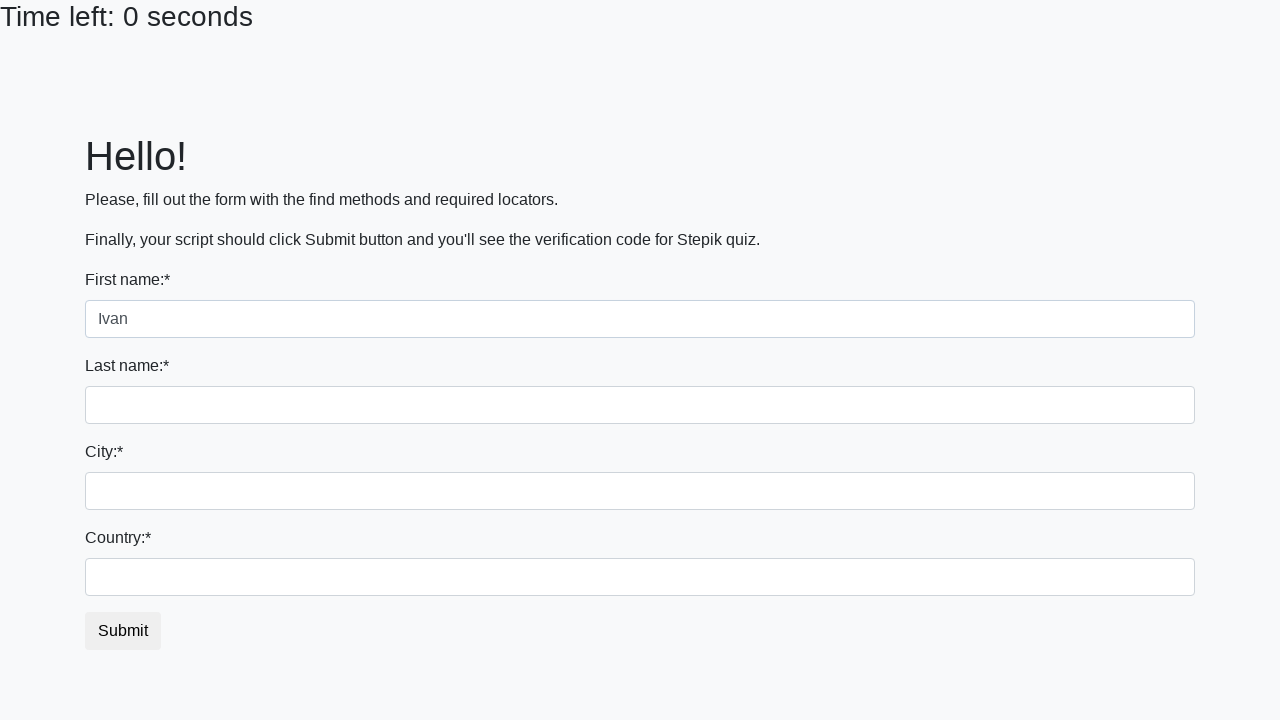

Filled last name field with 'Petrov' using name locator on input[name='last_name']
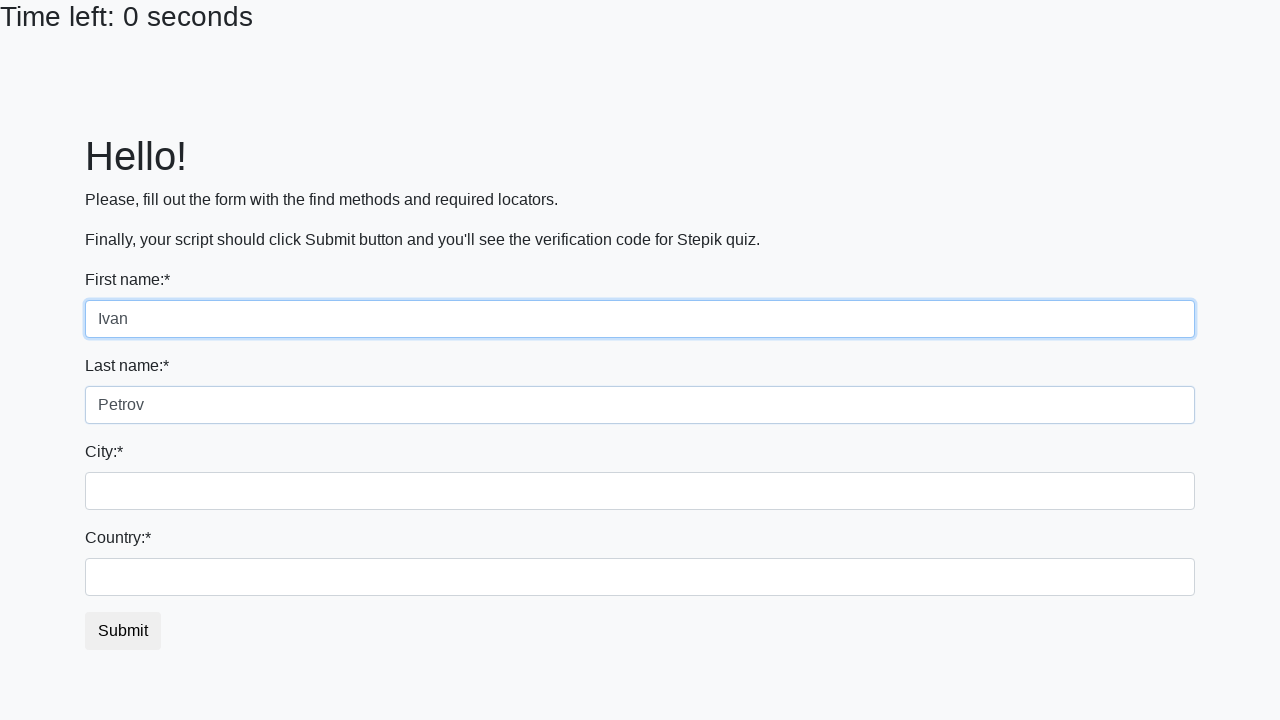

Filled city field with 'Smolensk' using class locator on .city
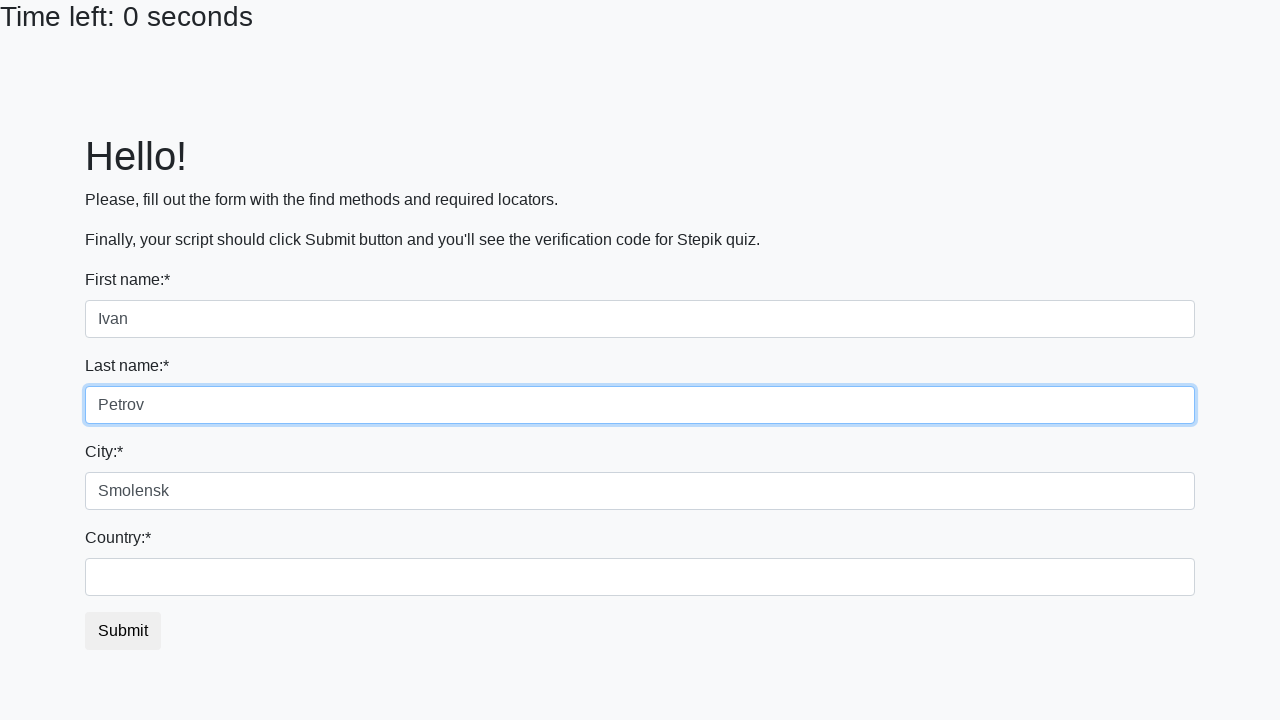

Filled country field with 'Russia' using id locator on #country
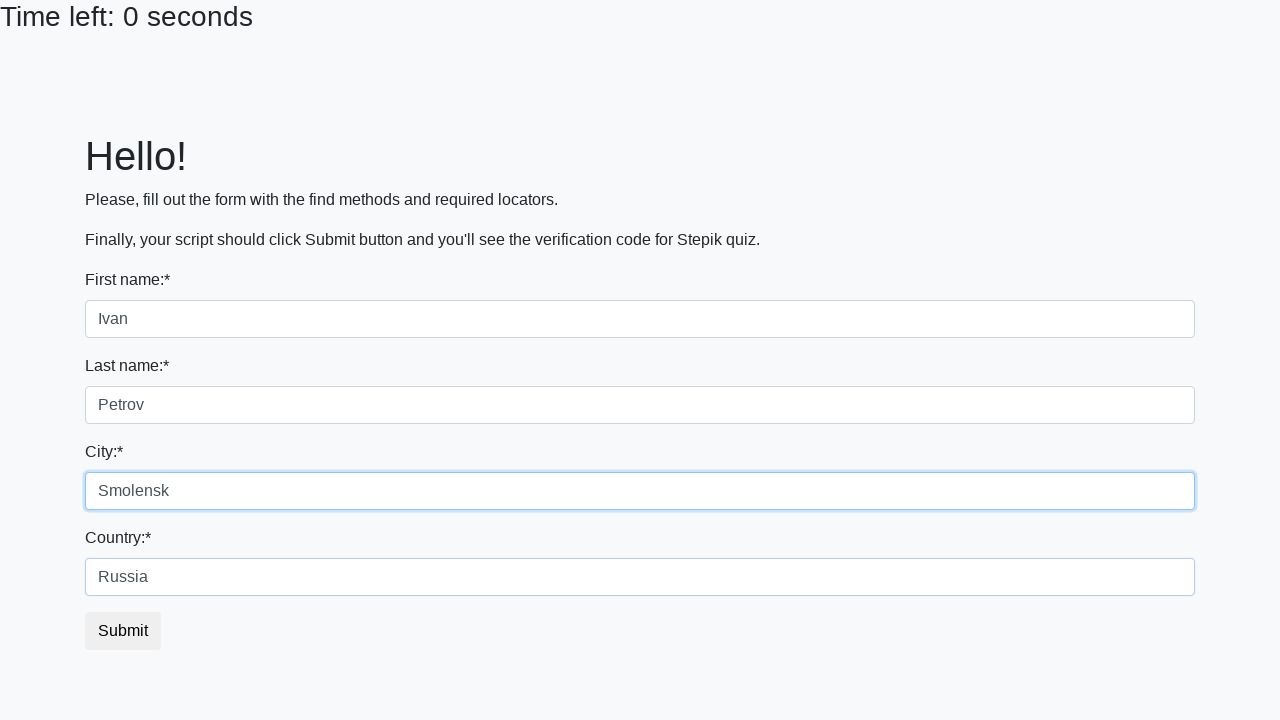

Clicked submit button to submit the form at (123, 631) on #submit_button
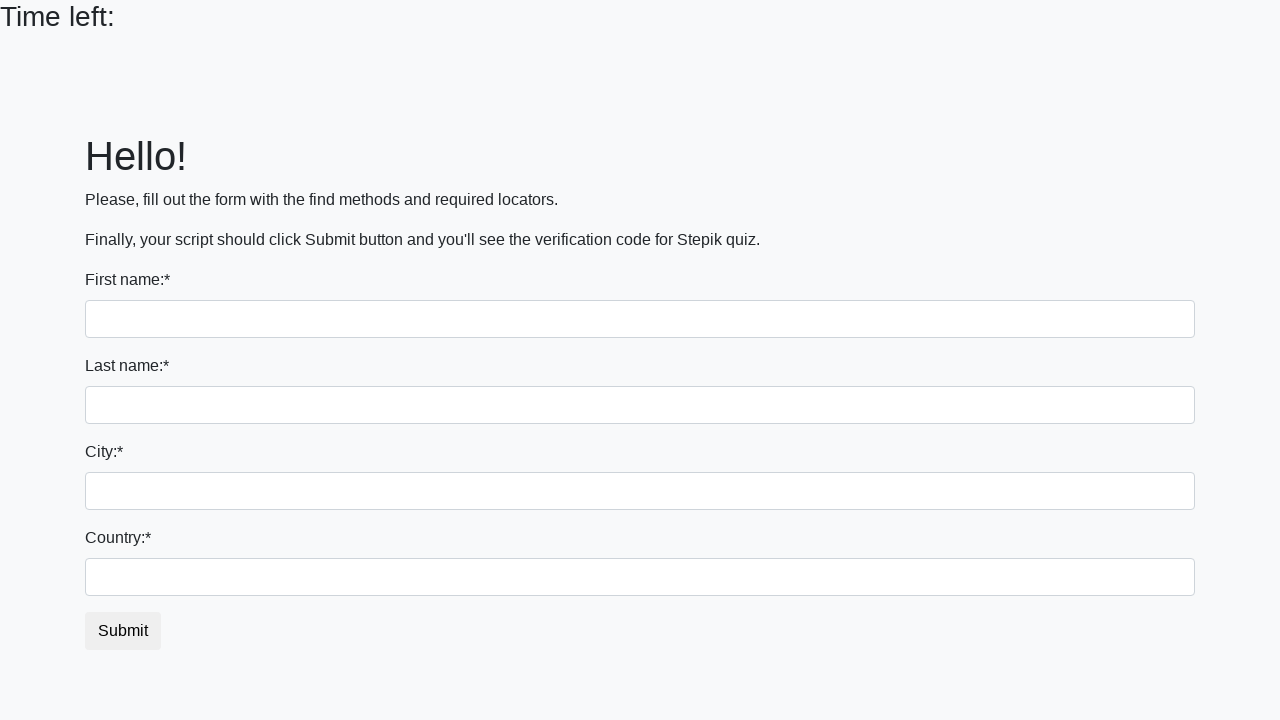

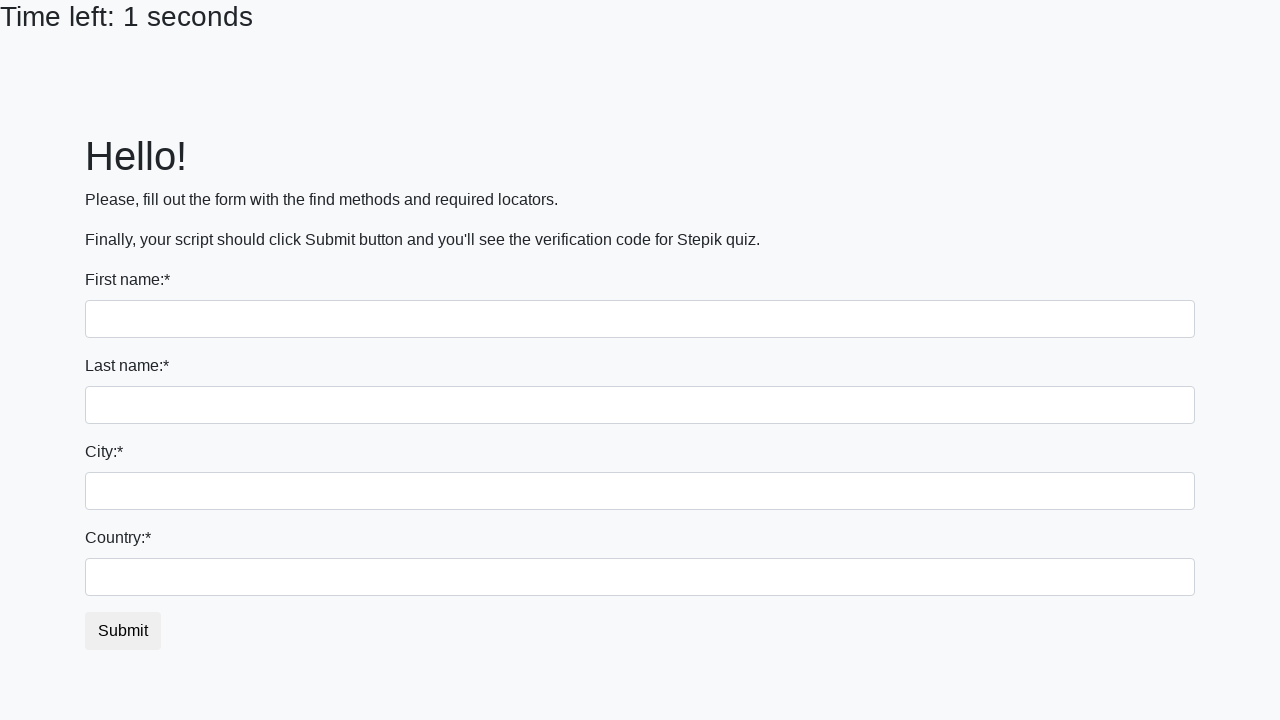